Tests drag and drop functionality on jQuery UI demo page by dragging an element and dropping it into a target area

Starting URL: https://jqueryui.com/

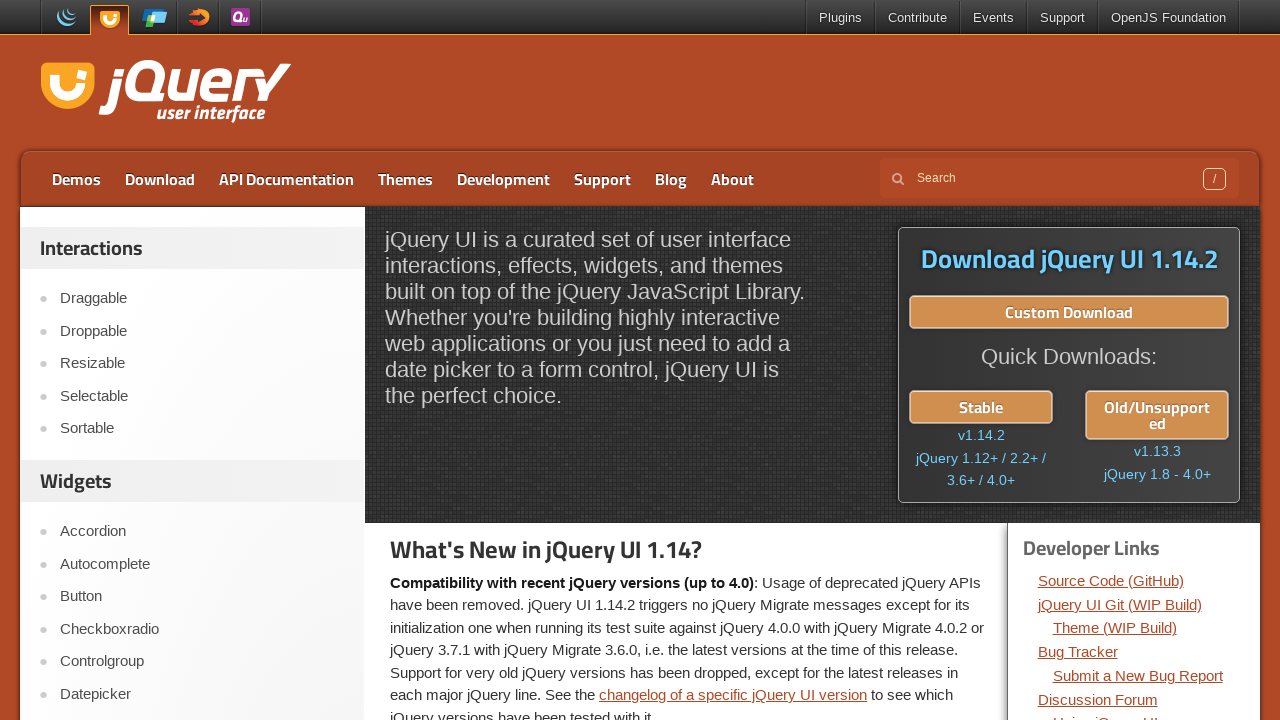

Clicked on Droppable link to navigate to drag and drop demo at (202, 331) on xpath=//a[contains(text(),'Droppable')]
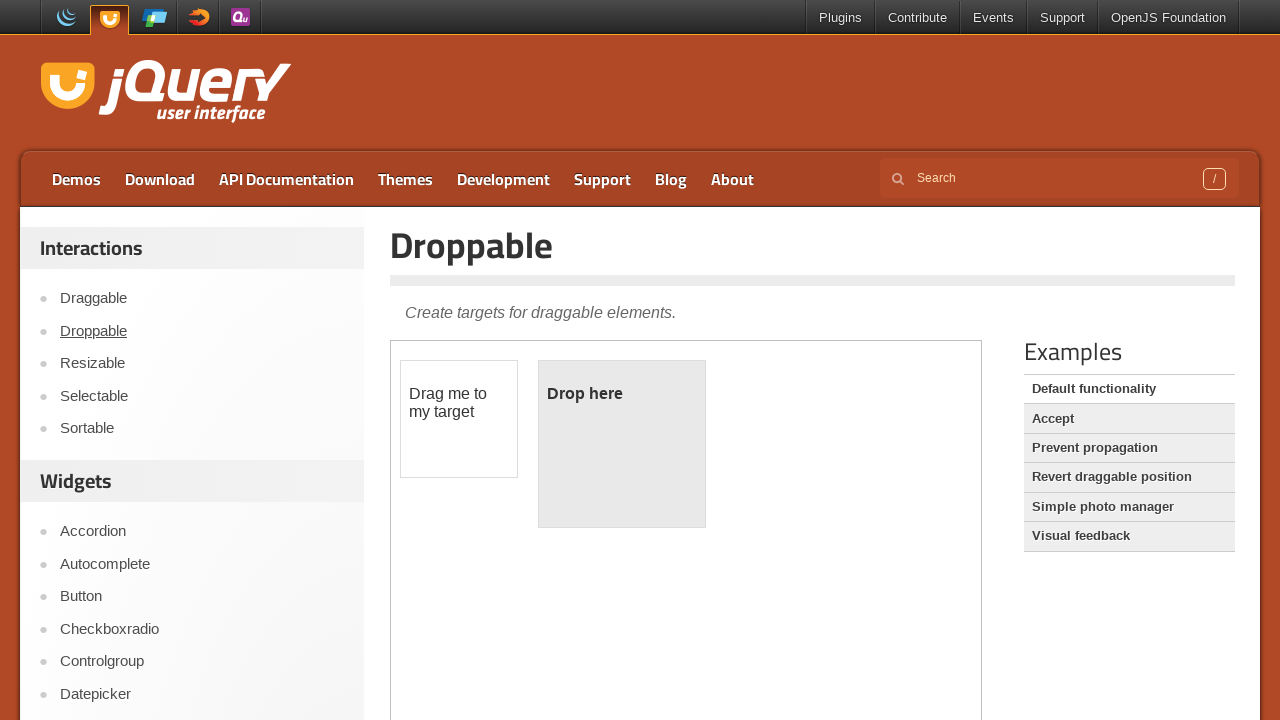

Located iframe containing the drag and drop demo
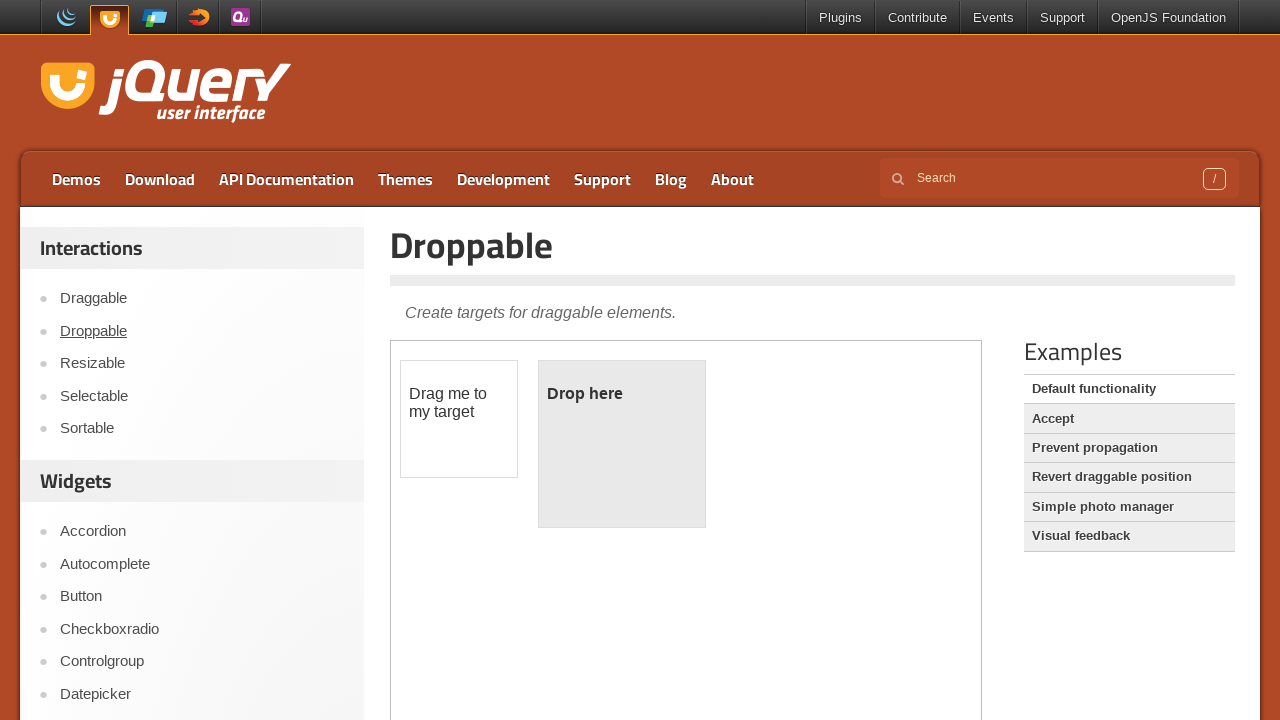

Located draggable element
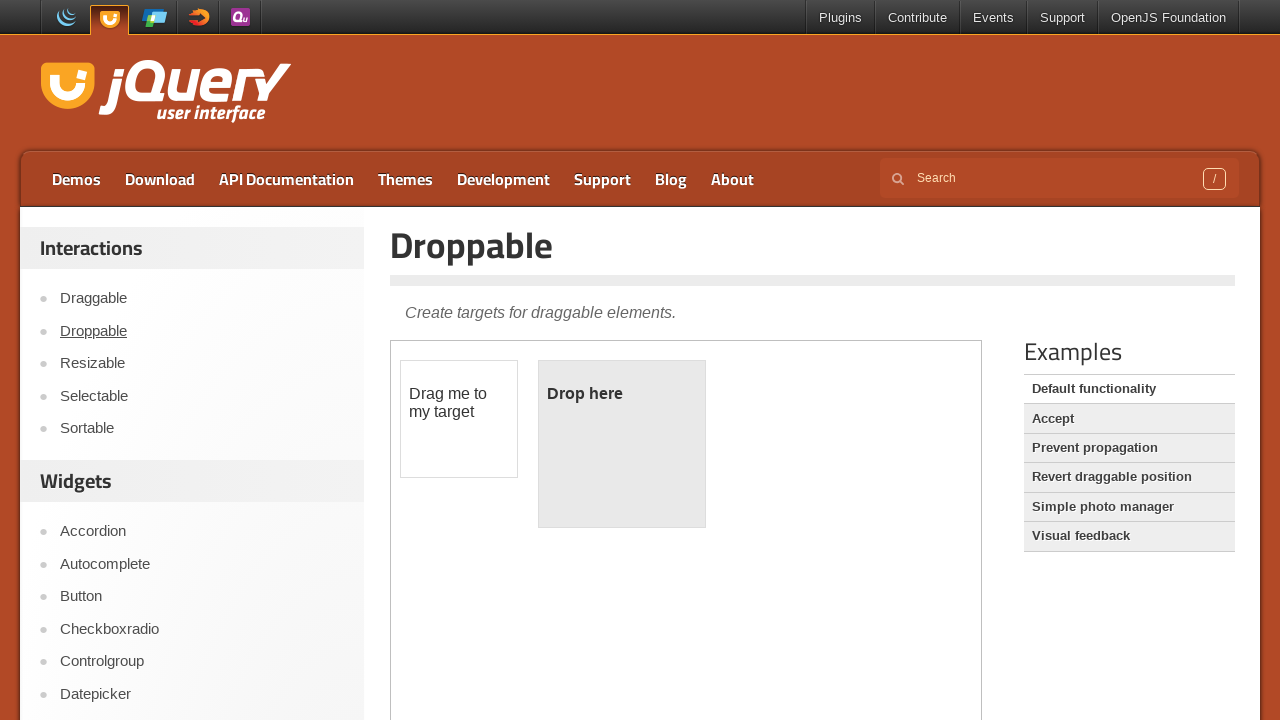

Located droppable target area
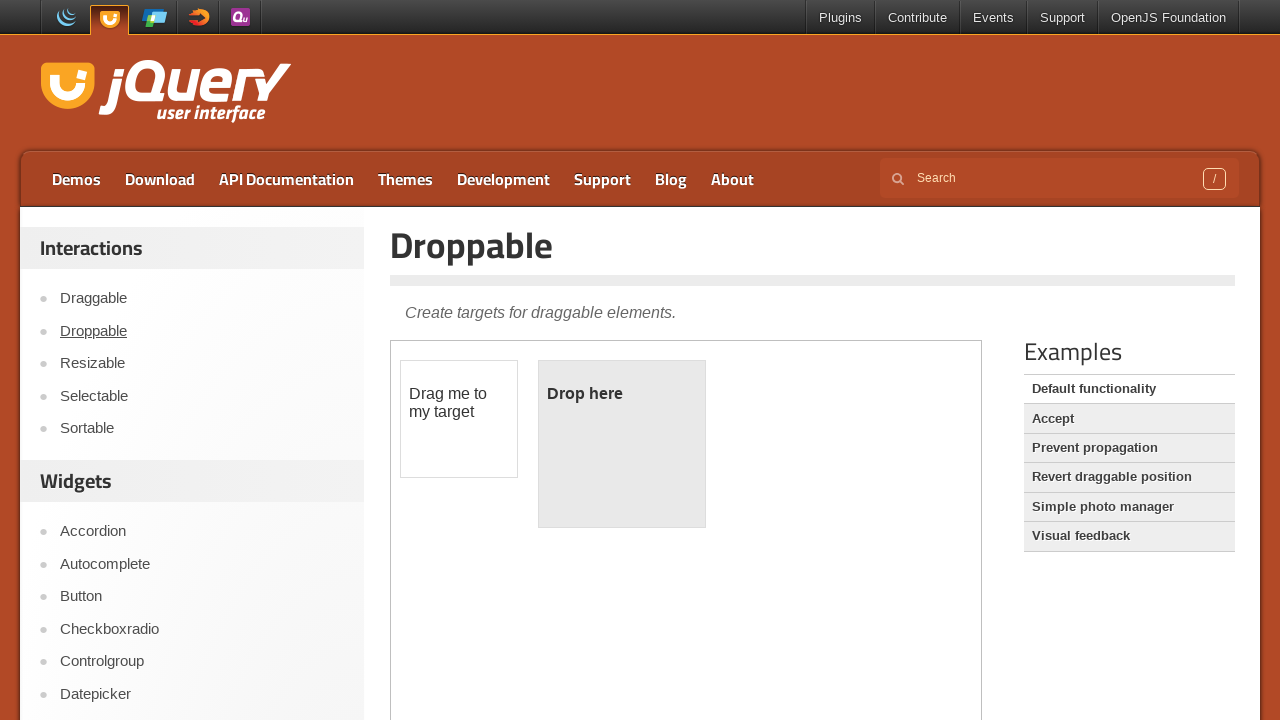

Dragged draggable element and dropped it into droppable target area at (622, 444)
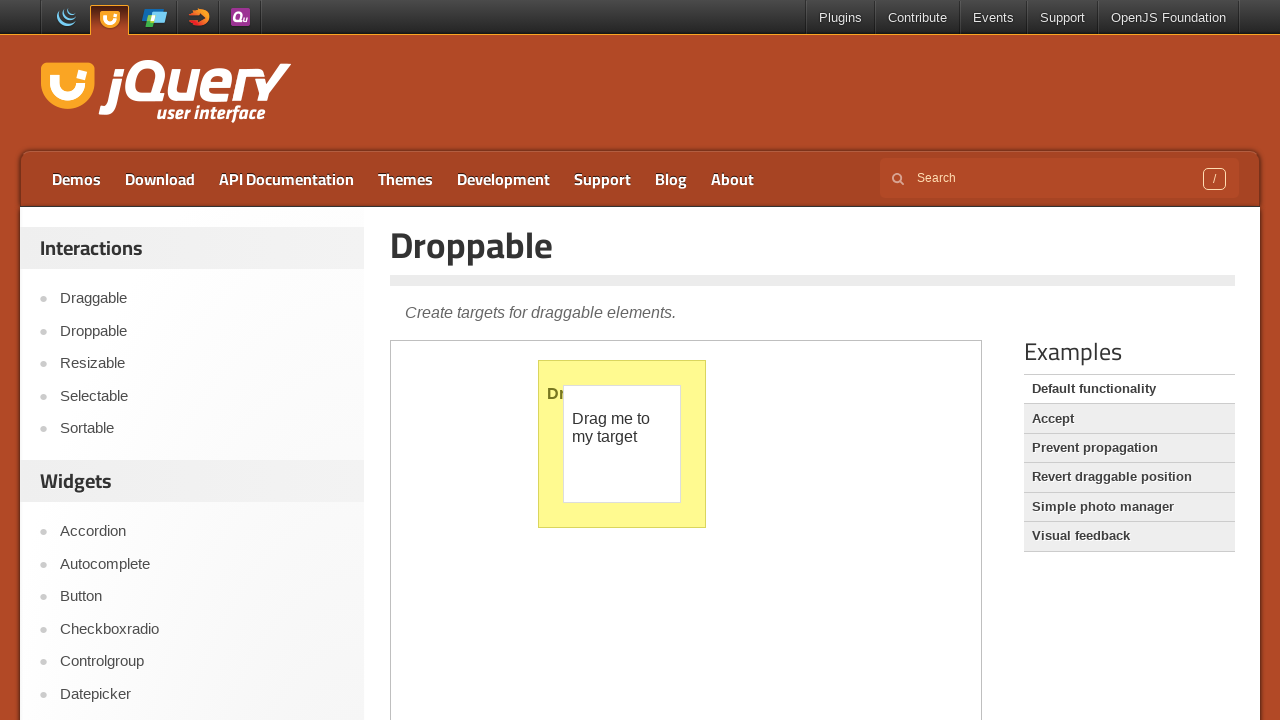

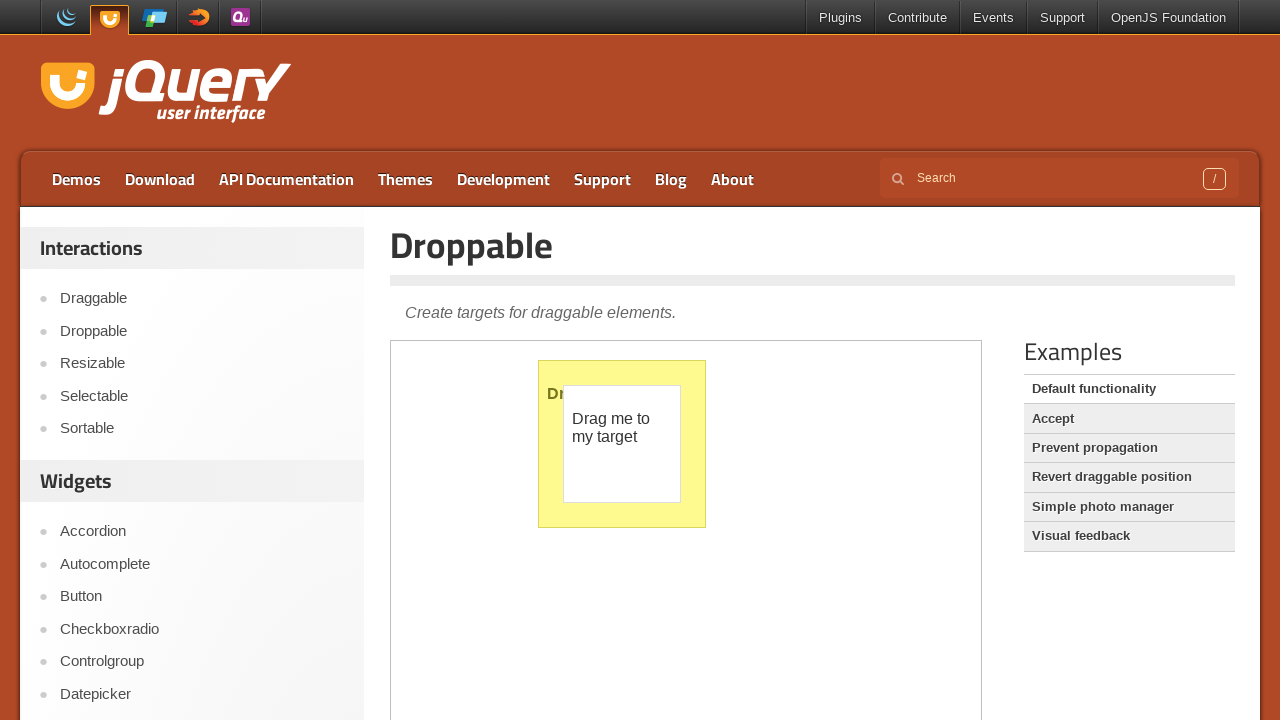